Tests selecting different radio button options

Starting URL: https://formy-project.herokuapp.com/radiobutton

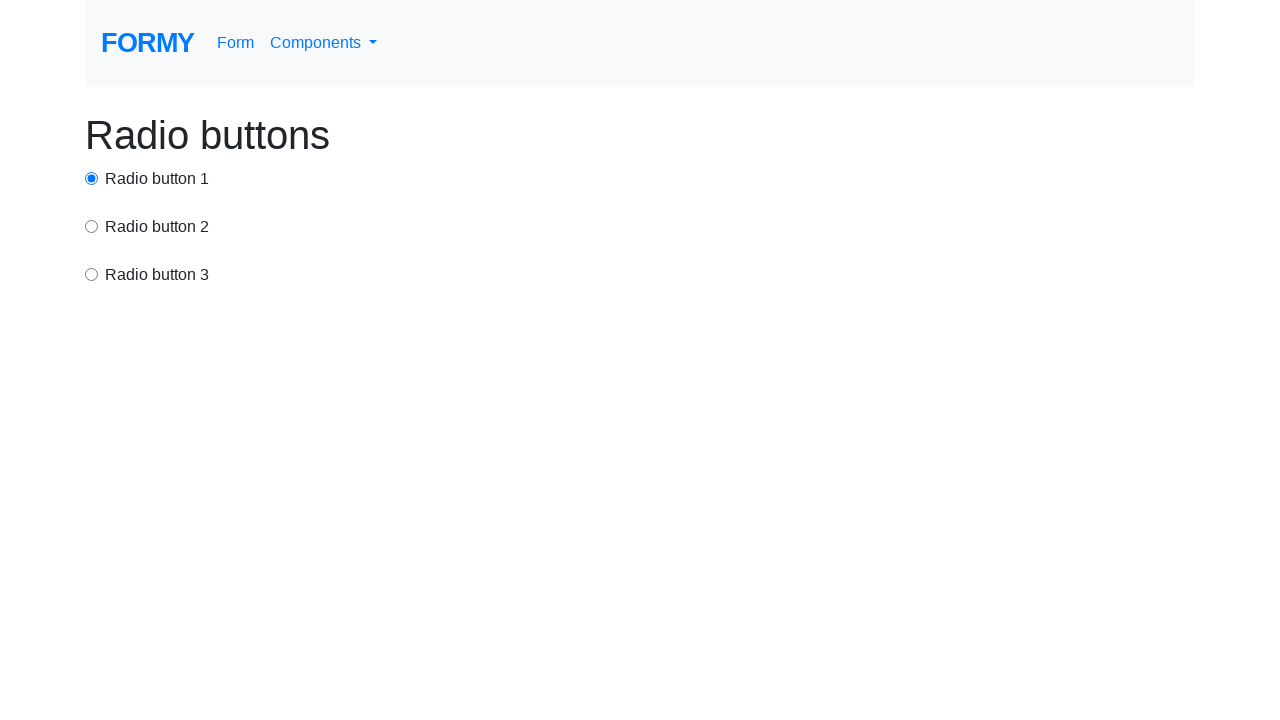

Clicked first radio button option at (92, 178) on #radio-button-1
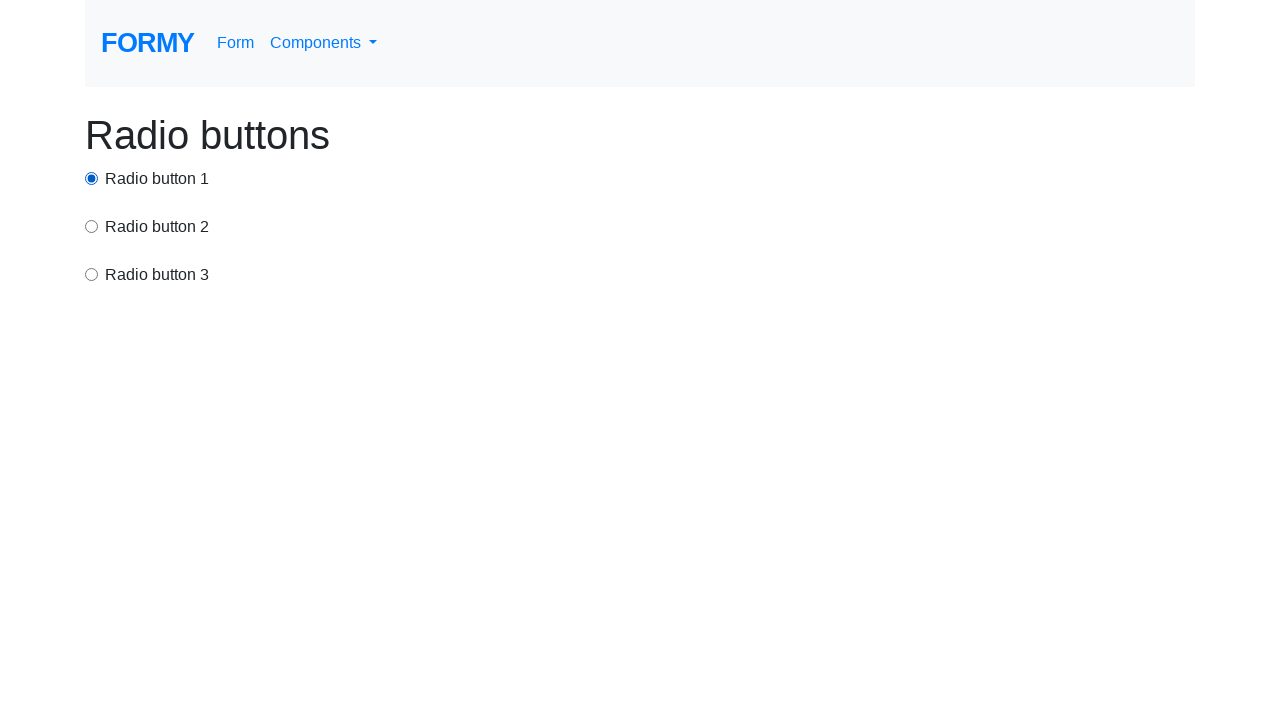

Clicked second radio button option at (92, 226) on input[value='option2']
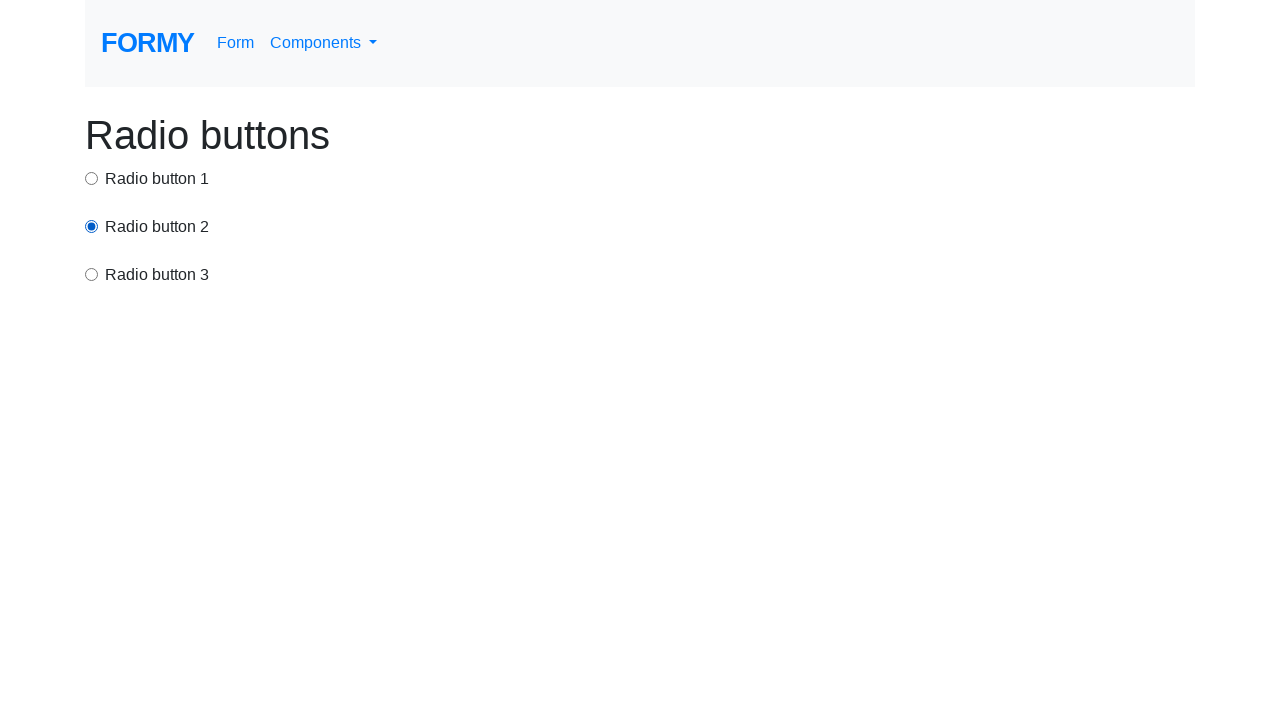

Clicked third radio button option at (92, 274) on xpath=/html/body/div/div[3]/input
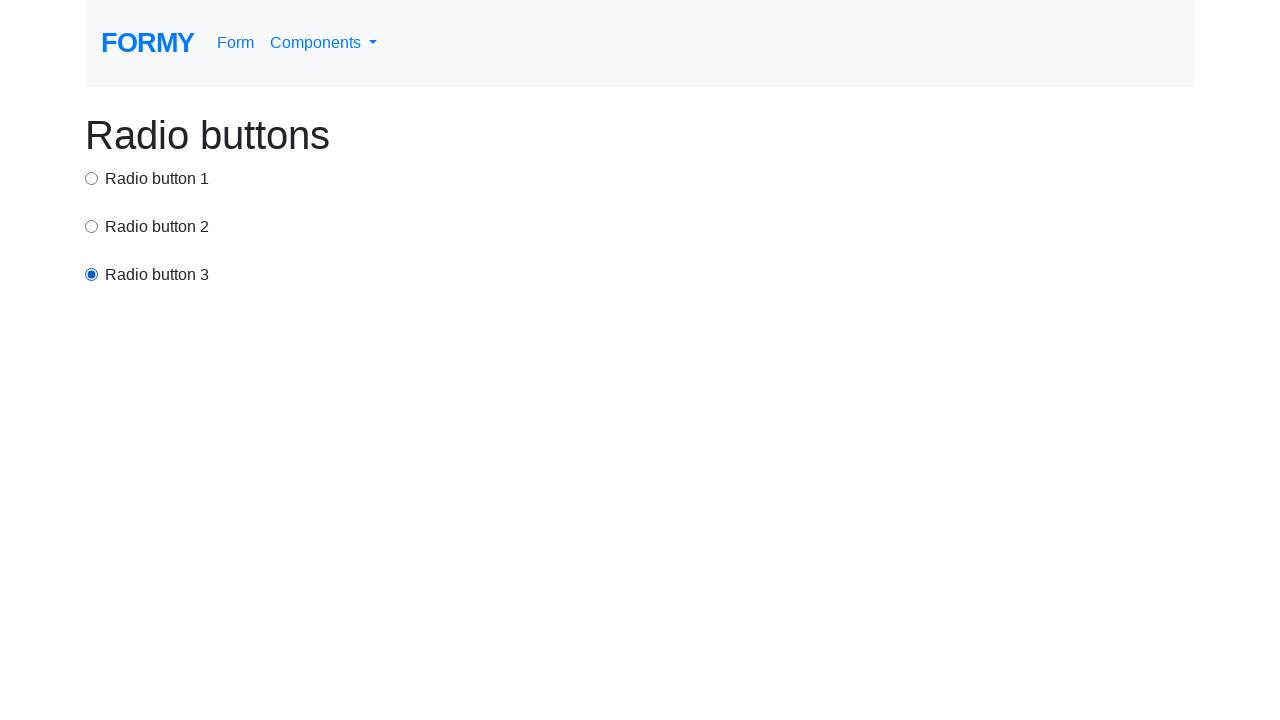

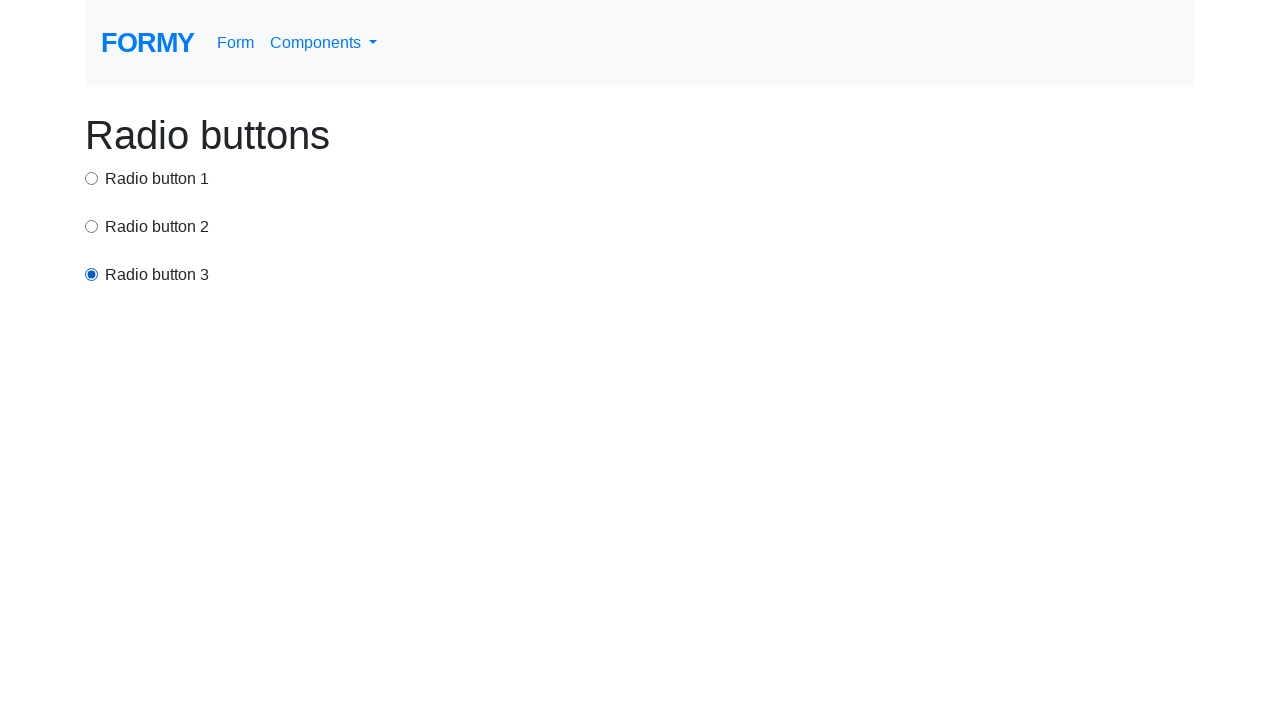